Tests browser navigation methods (navigate to URL, back, forward, refresh) across IKEA website pages while verifying page titles at each step.

Starting URL: https://www.ikea.com/

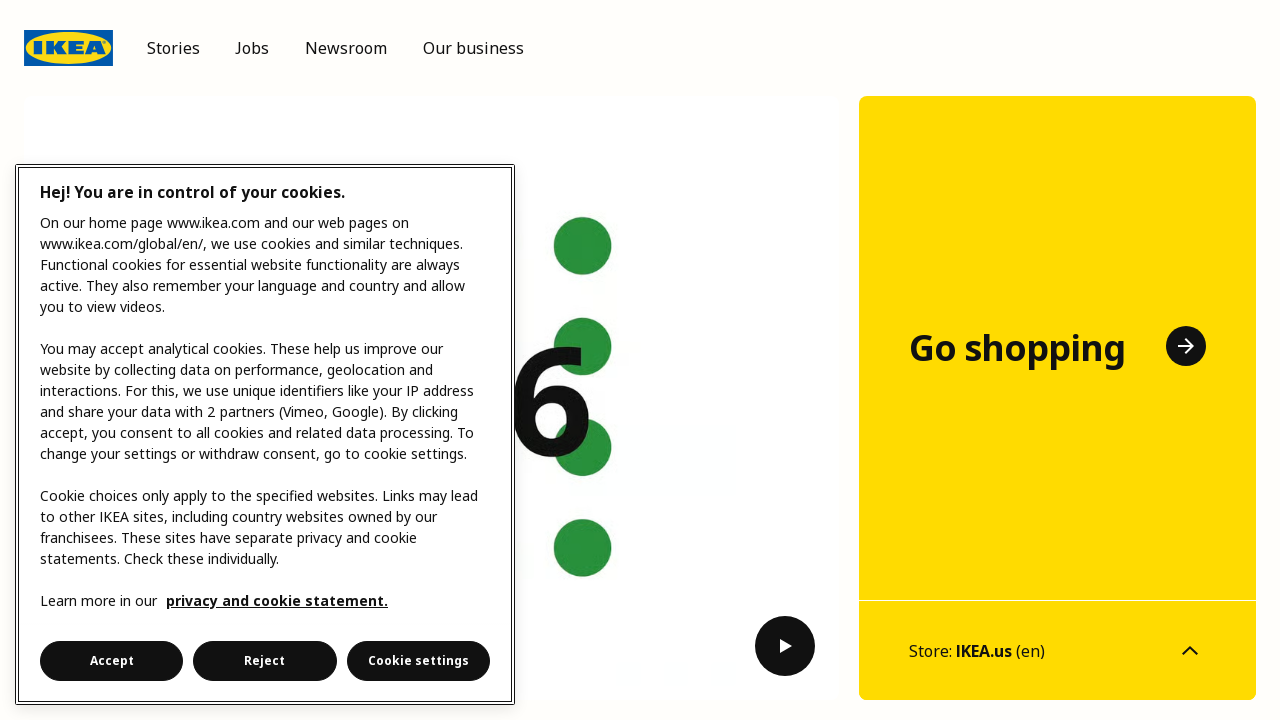

Verified initial IKEA homepage title contains 'Welcome'
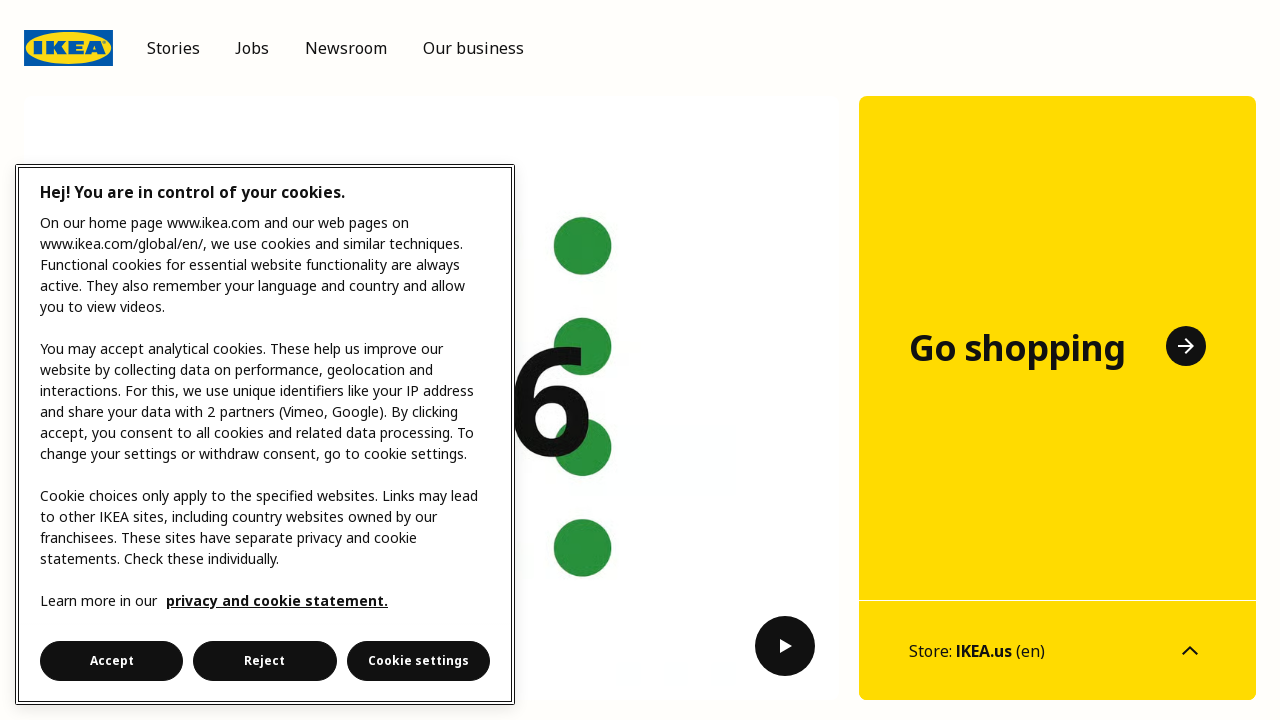

Navigated to IKEA newsroom page
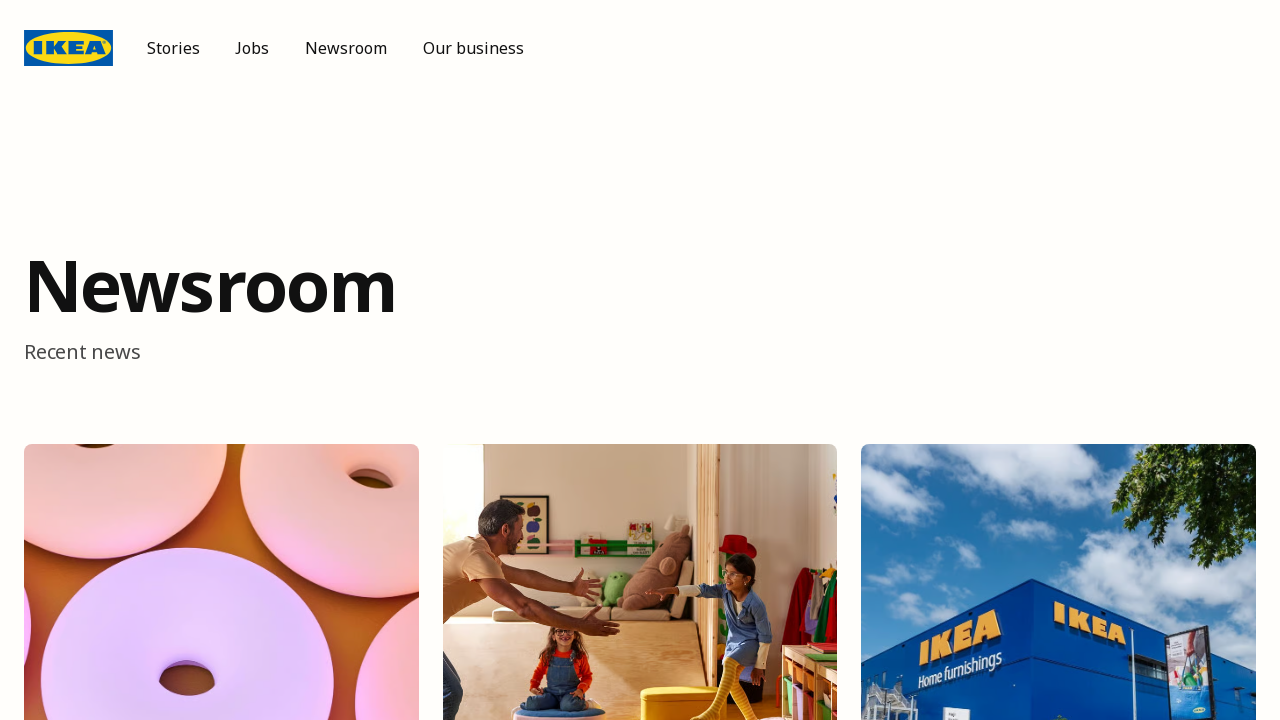

Verified newsroom page title contains 'Newsroom'
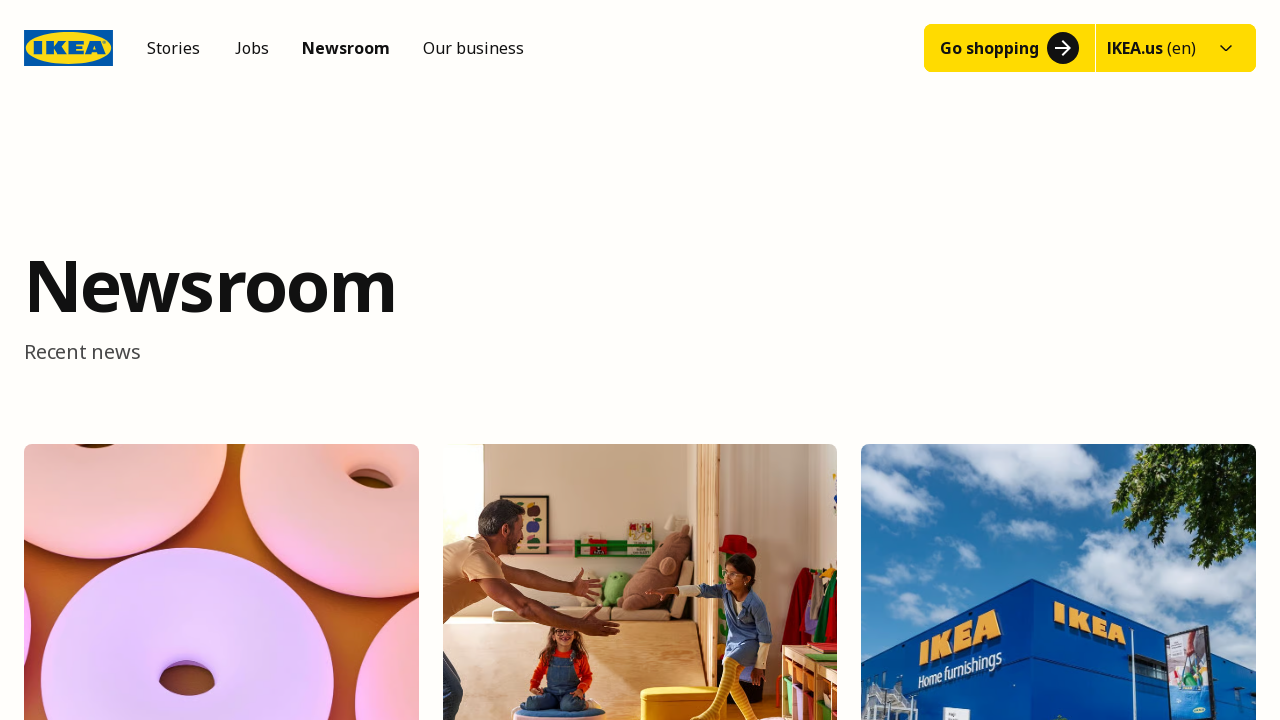

Navigated back to previous page (homepage)
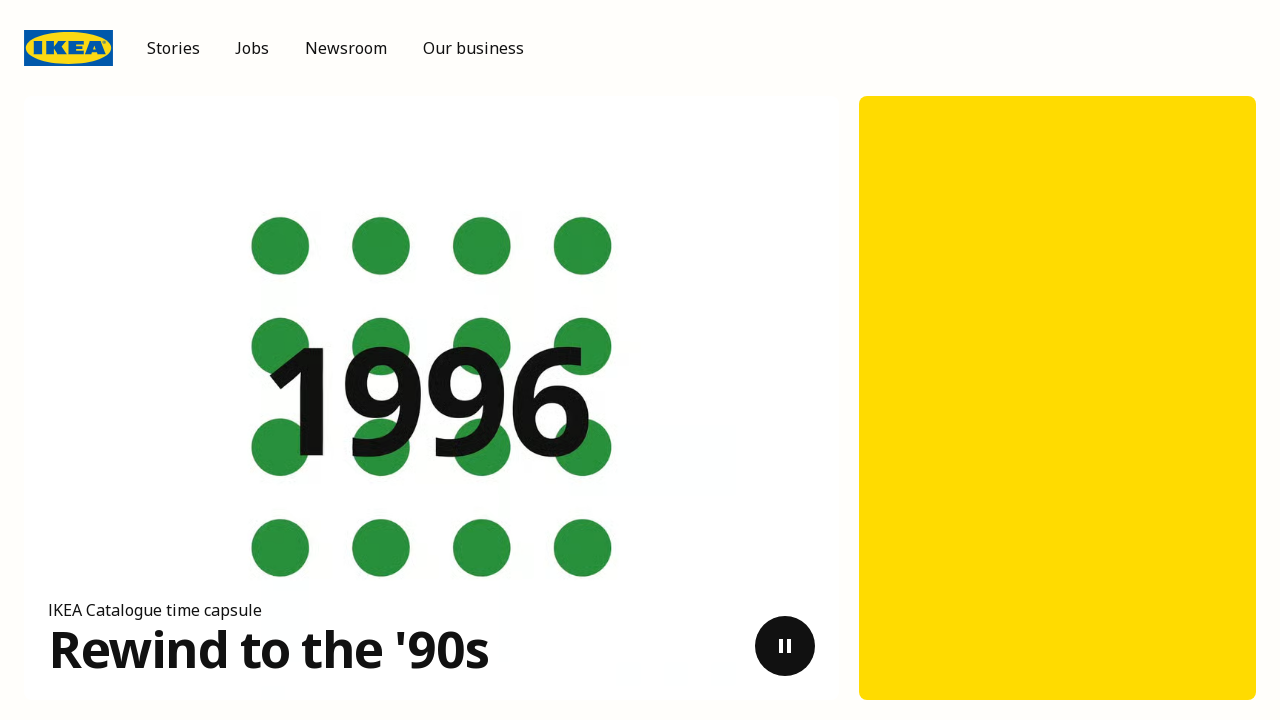

Verified homepage title contains 'Welcome' after back navigation
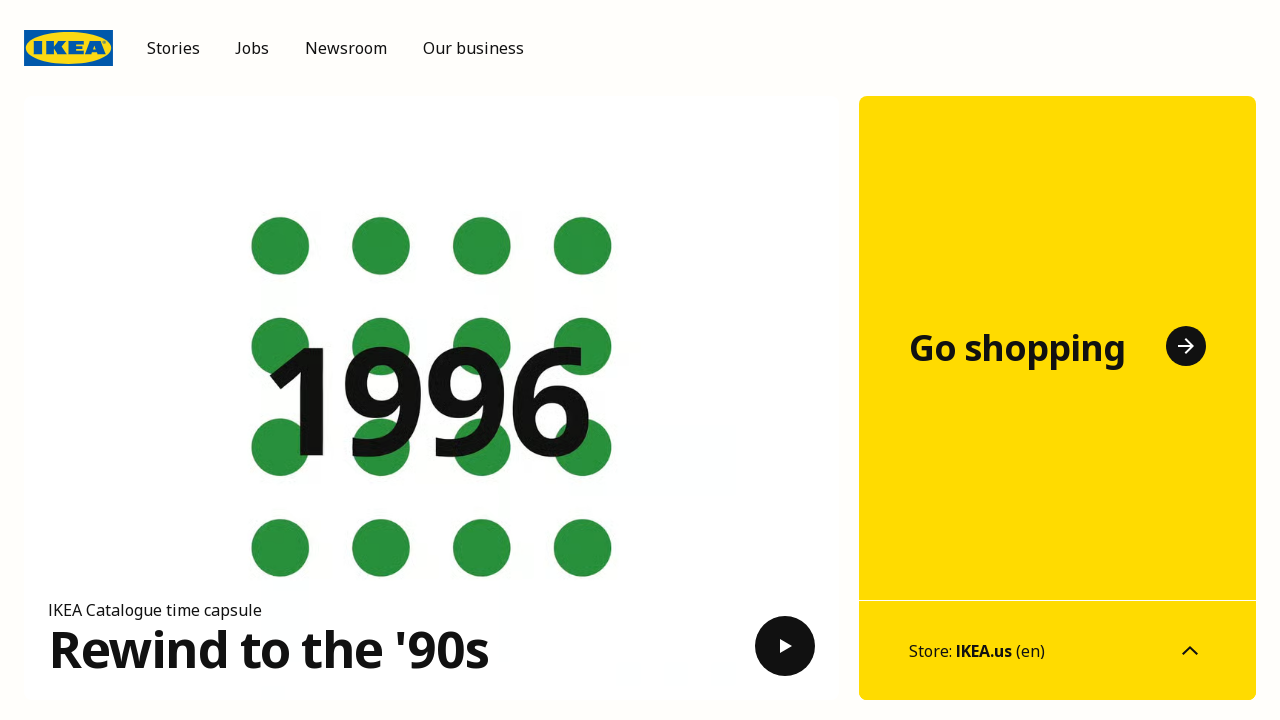

Navigated forward to newsroom page
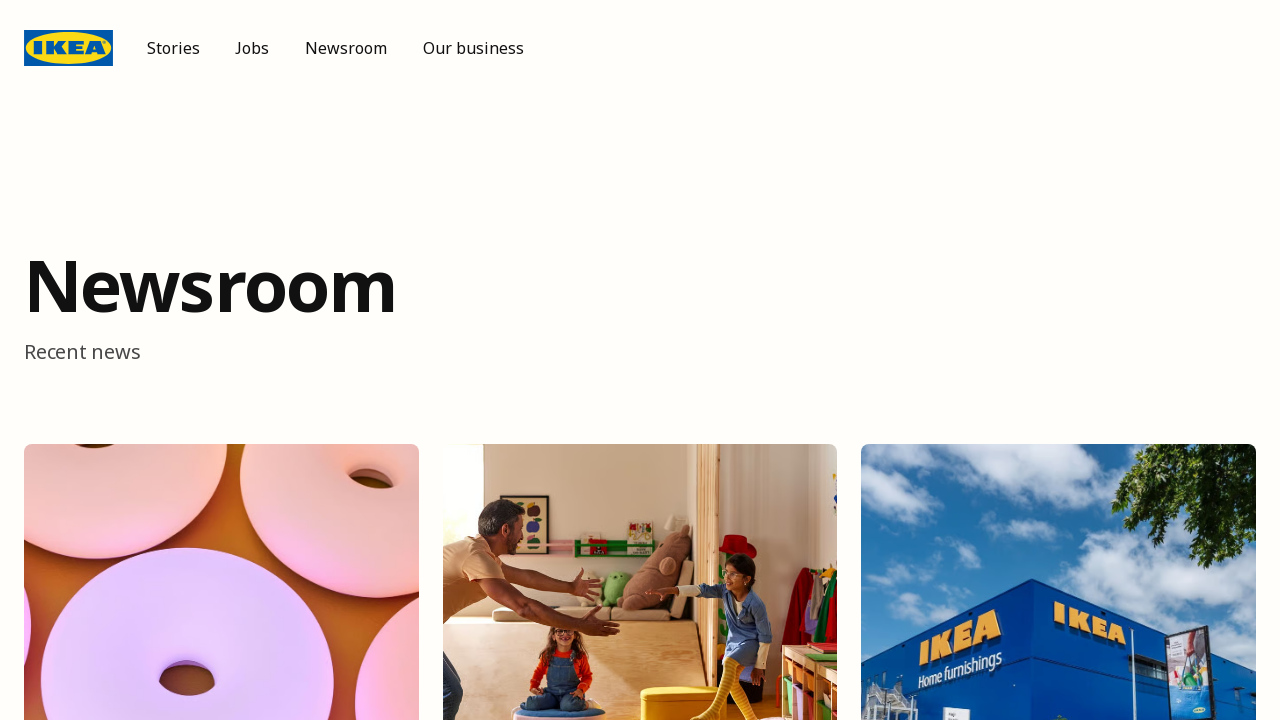

Verified newsroom page title contains 'Newsroom' after forward navigation
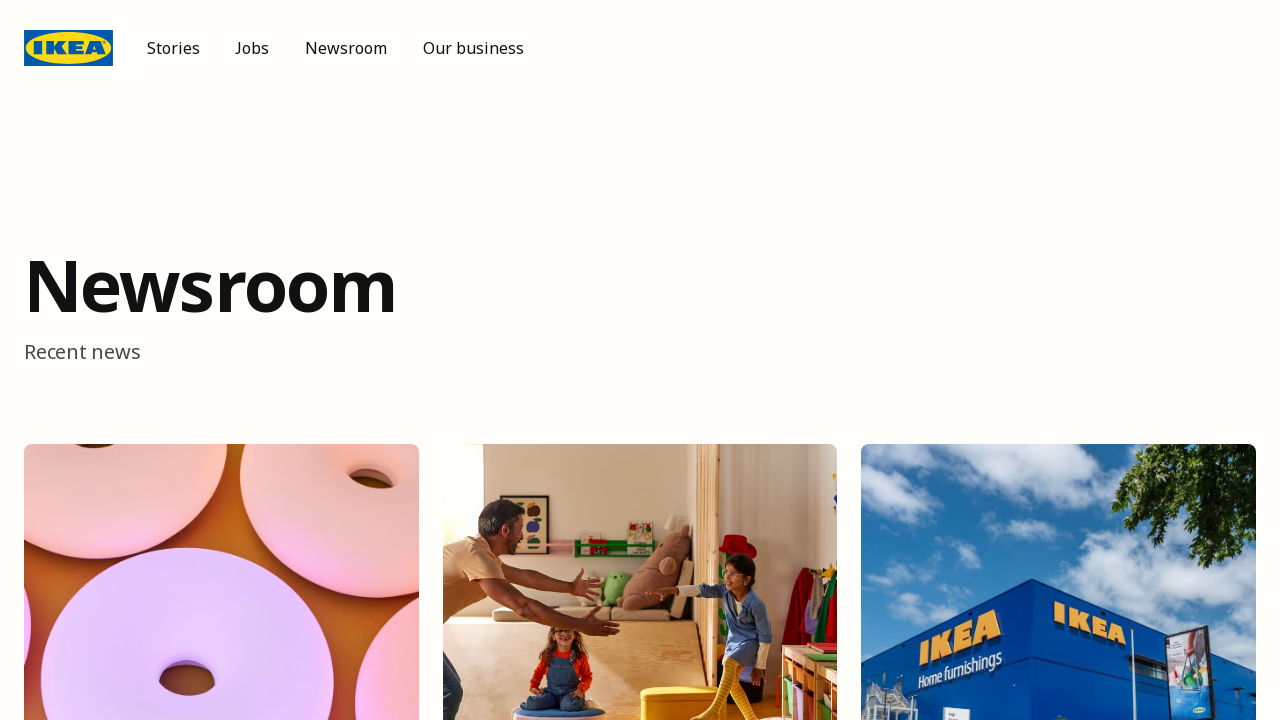

Refreshed the newsroom page
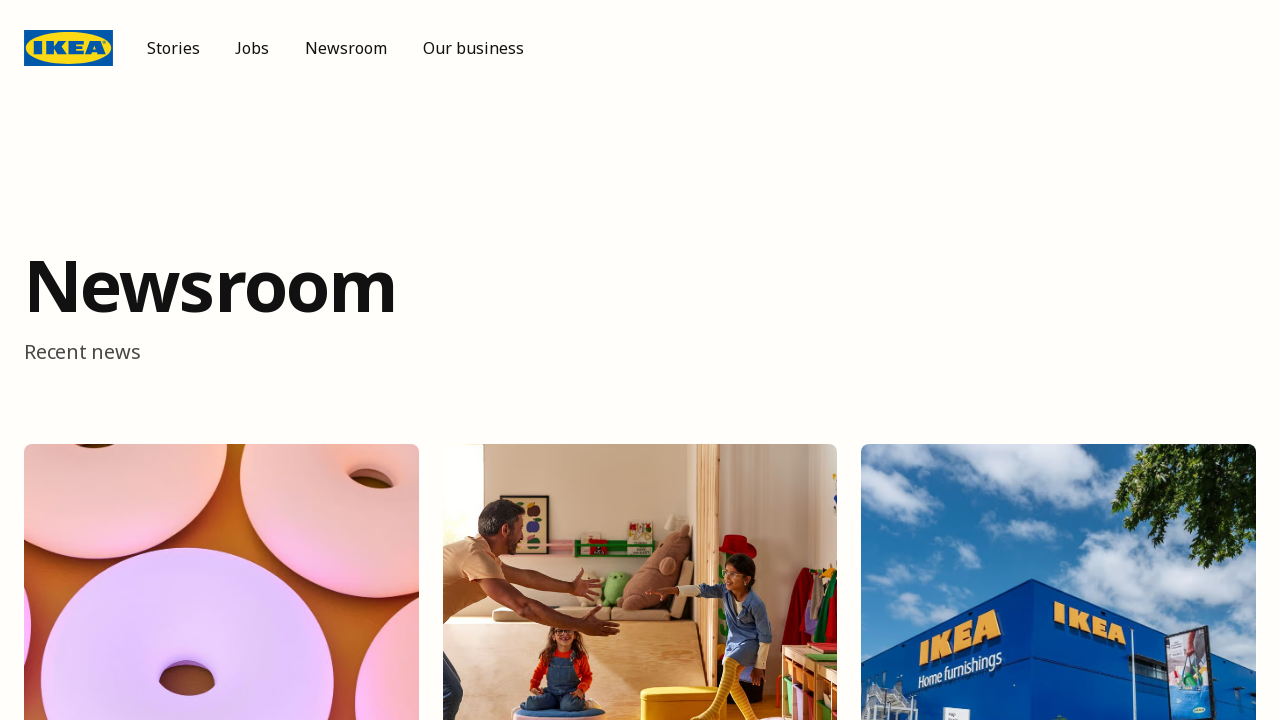

Verified newsroom page title still contains 'Newsroom' after refresh
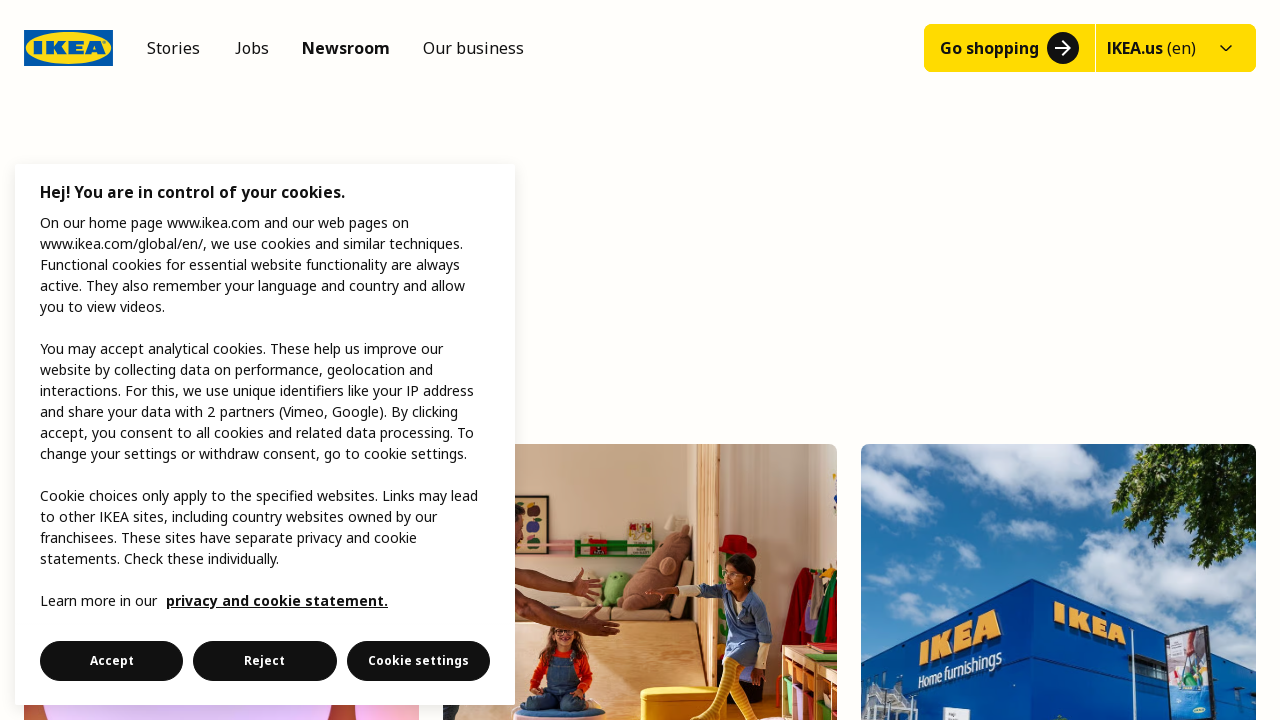

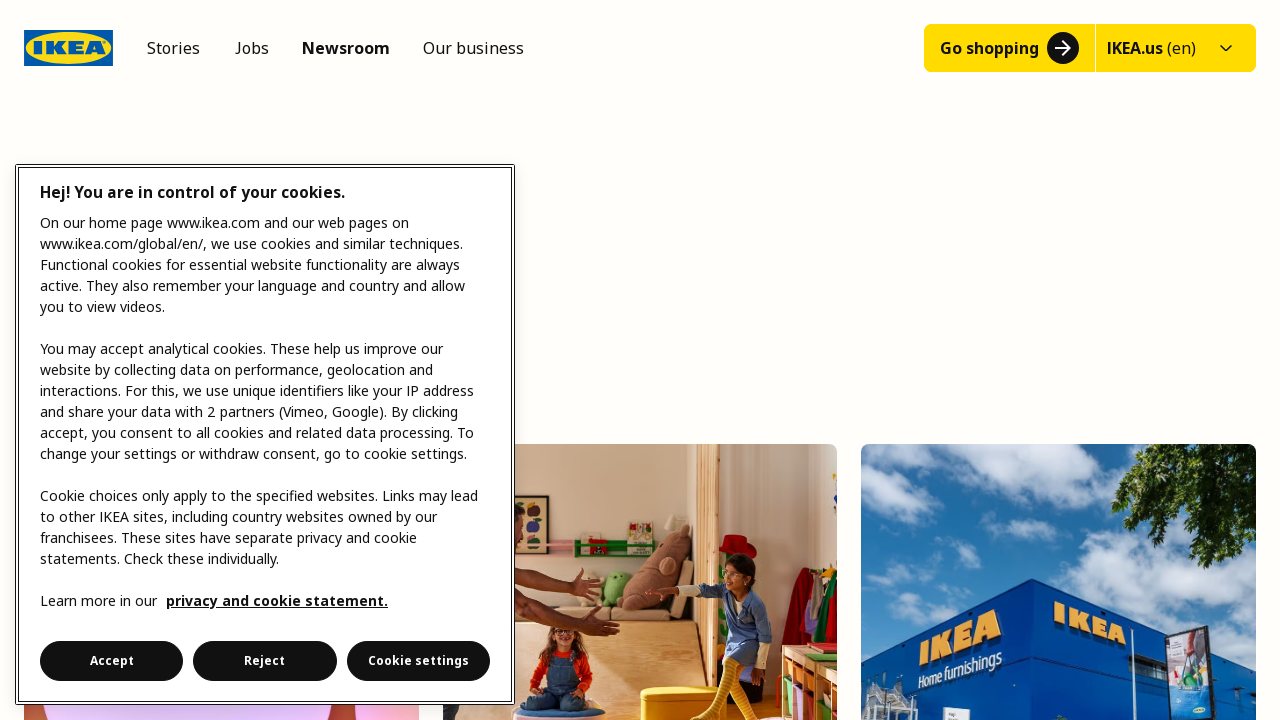